Navigates to an automation practice page and verifies button elements can be located using XPath traversal methods

Starting URL: https://rahulshettyacademy.com/AutomationPractice/

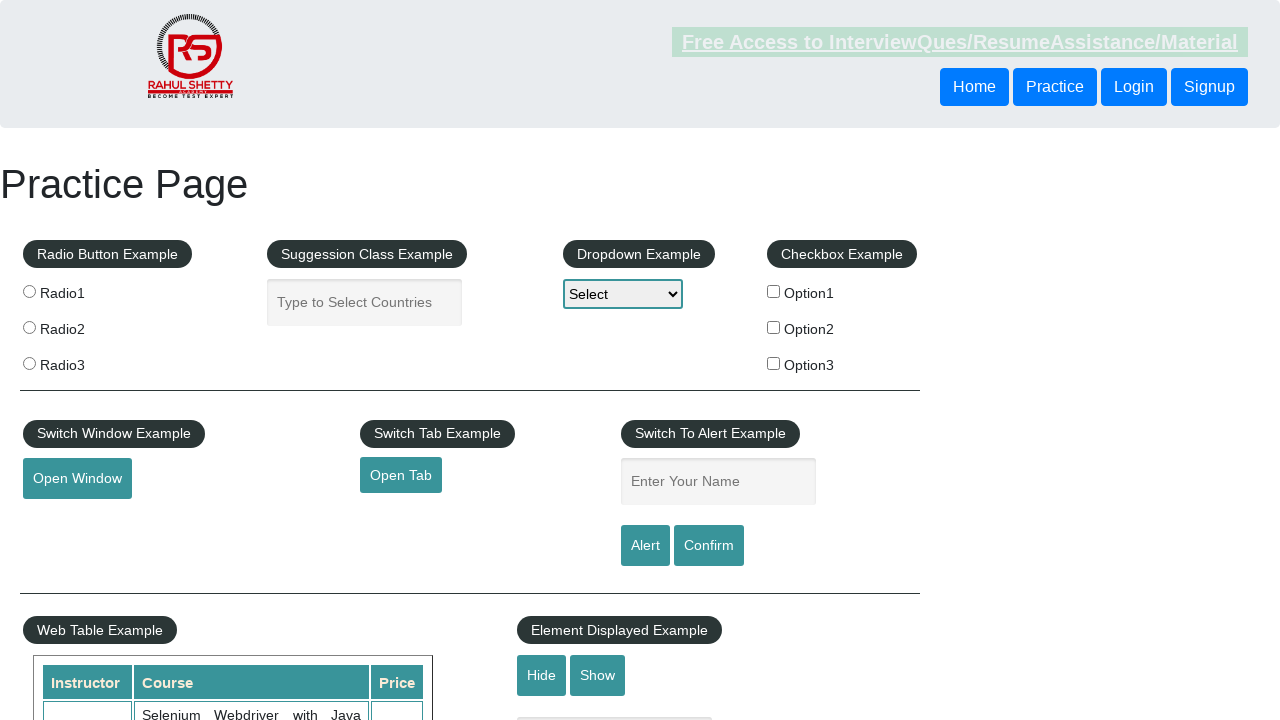

Navigated to automation practice page
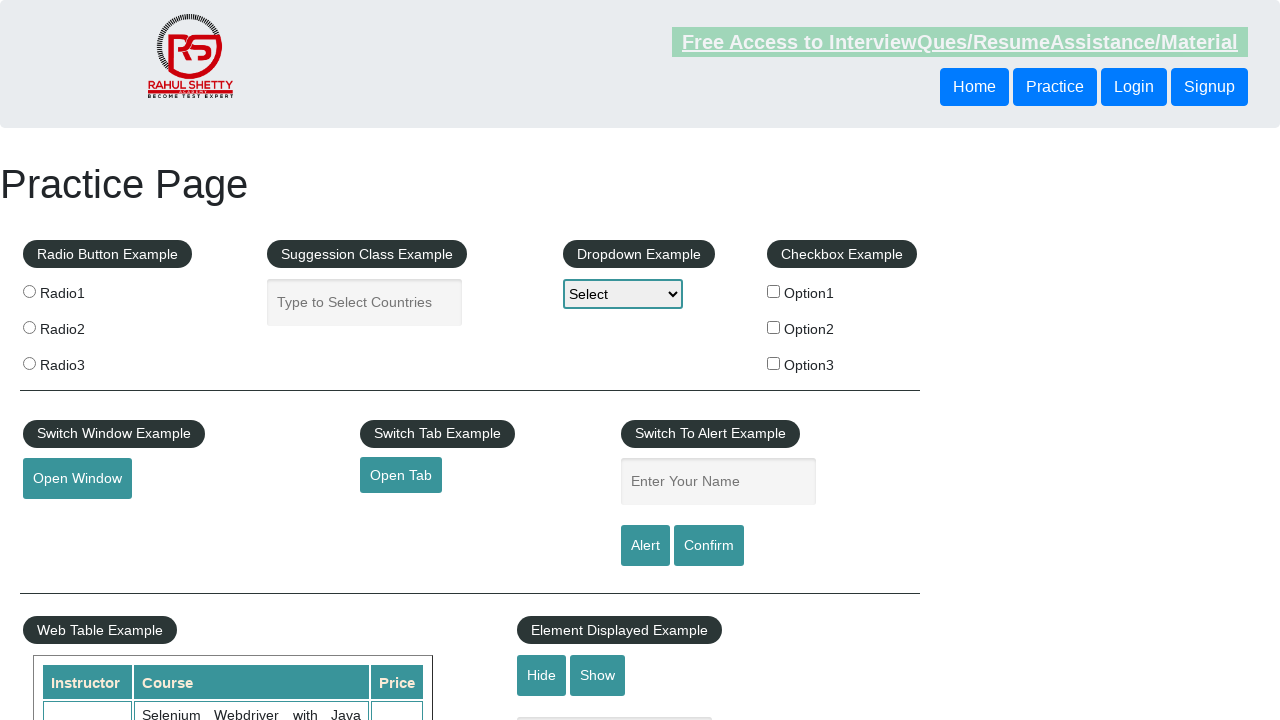

Located button using XPath following-sibling method and retrieved text content
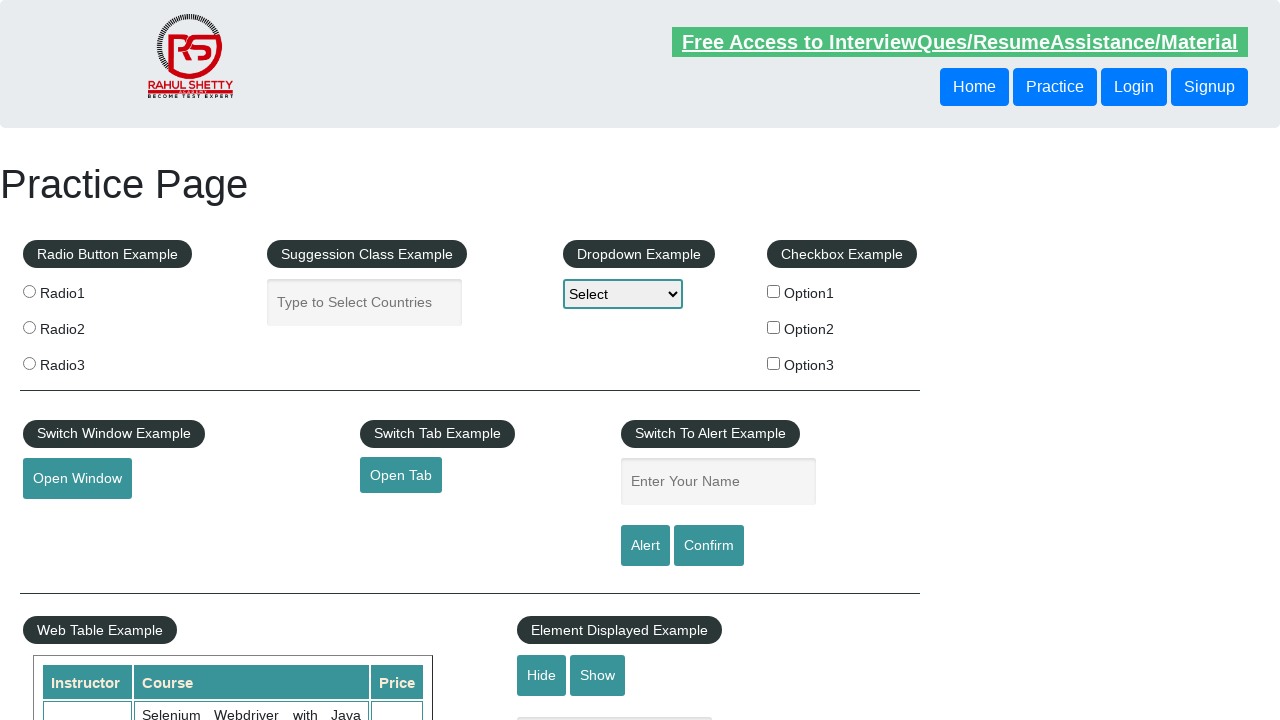

Located button using XPath parent traversal method and retrieved text content
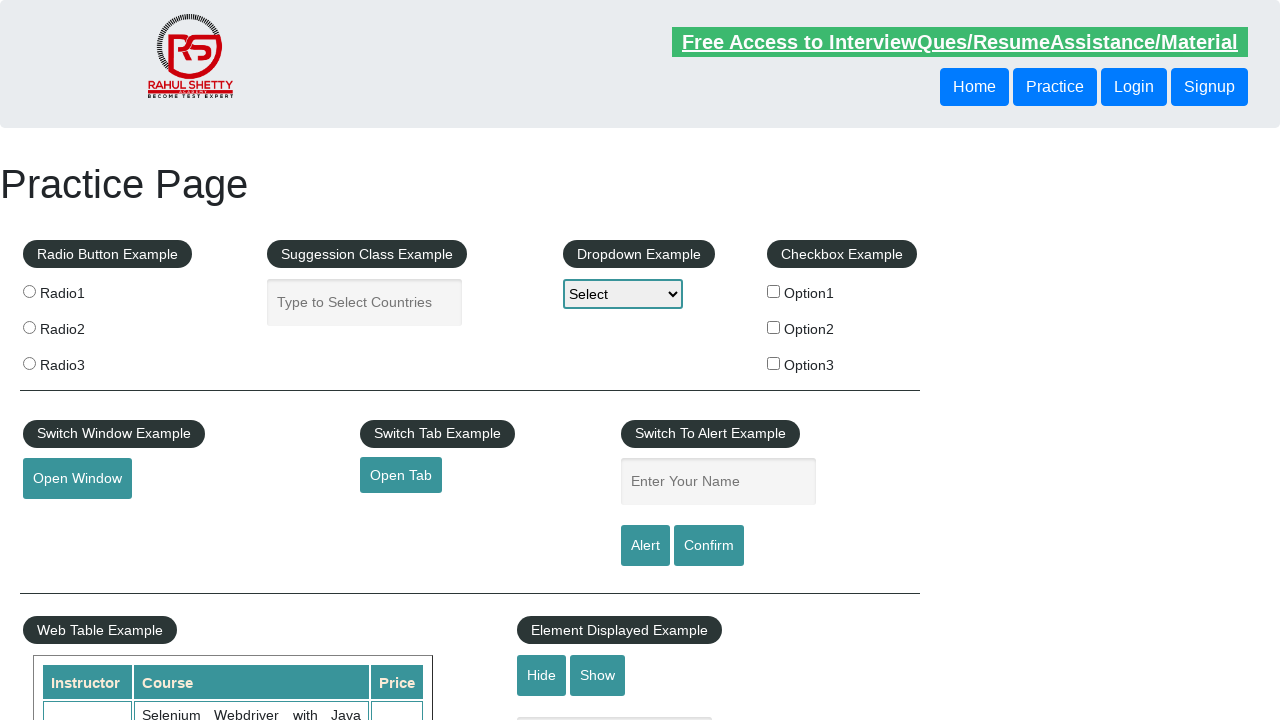

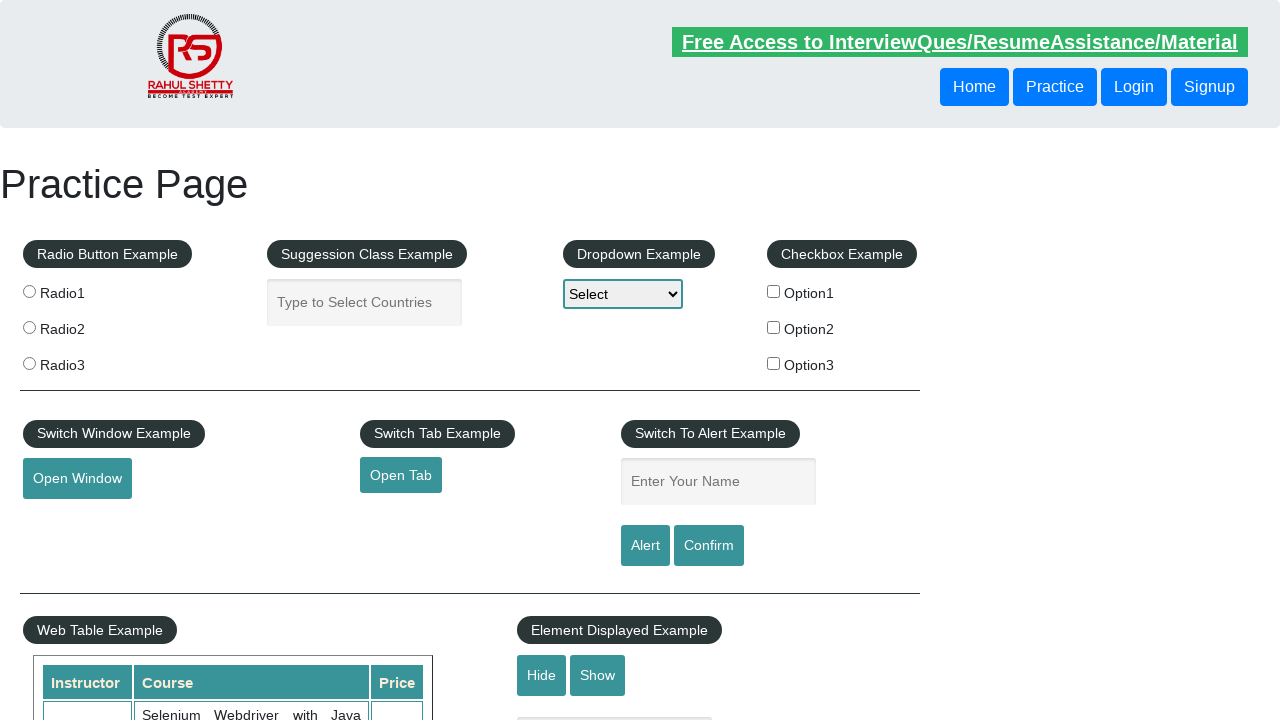